Navigates to the Wise Quarter website and verifies the page loads correctly by checking the title

Starting URL: https://wisequarter.com

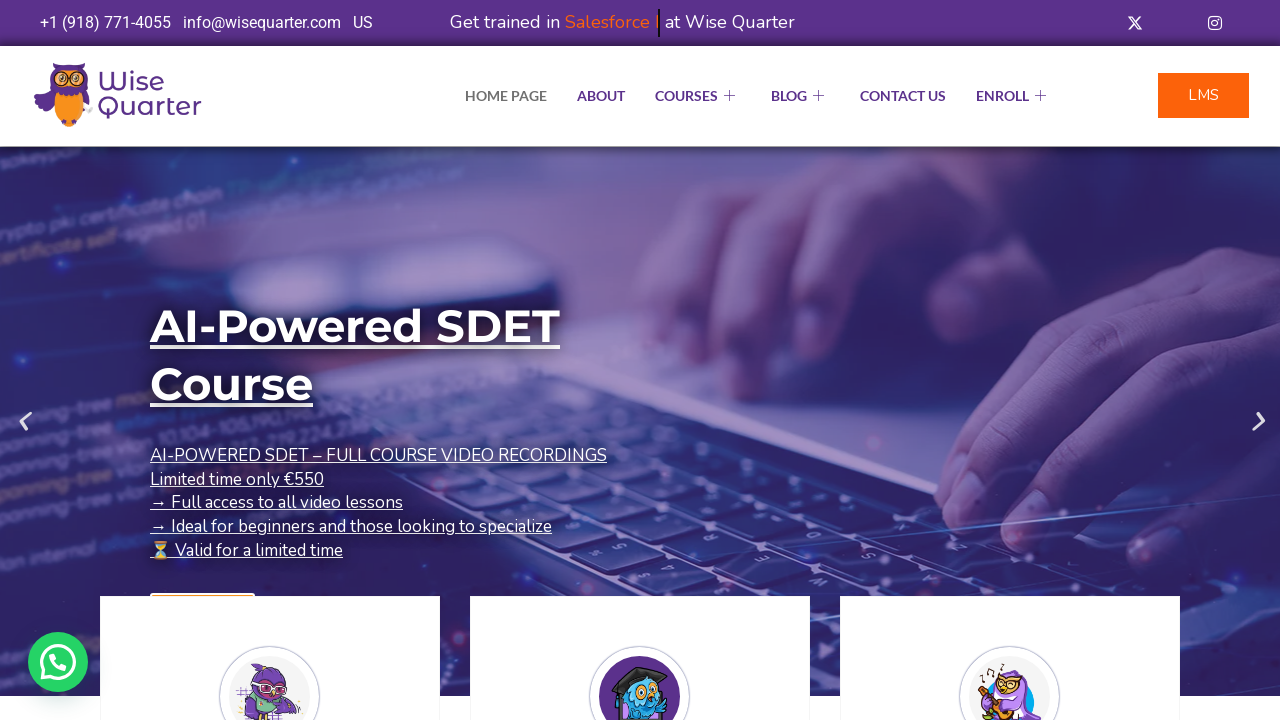

Waited for page DOM content to load
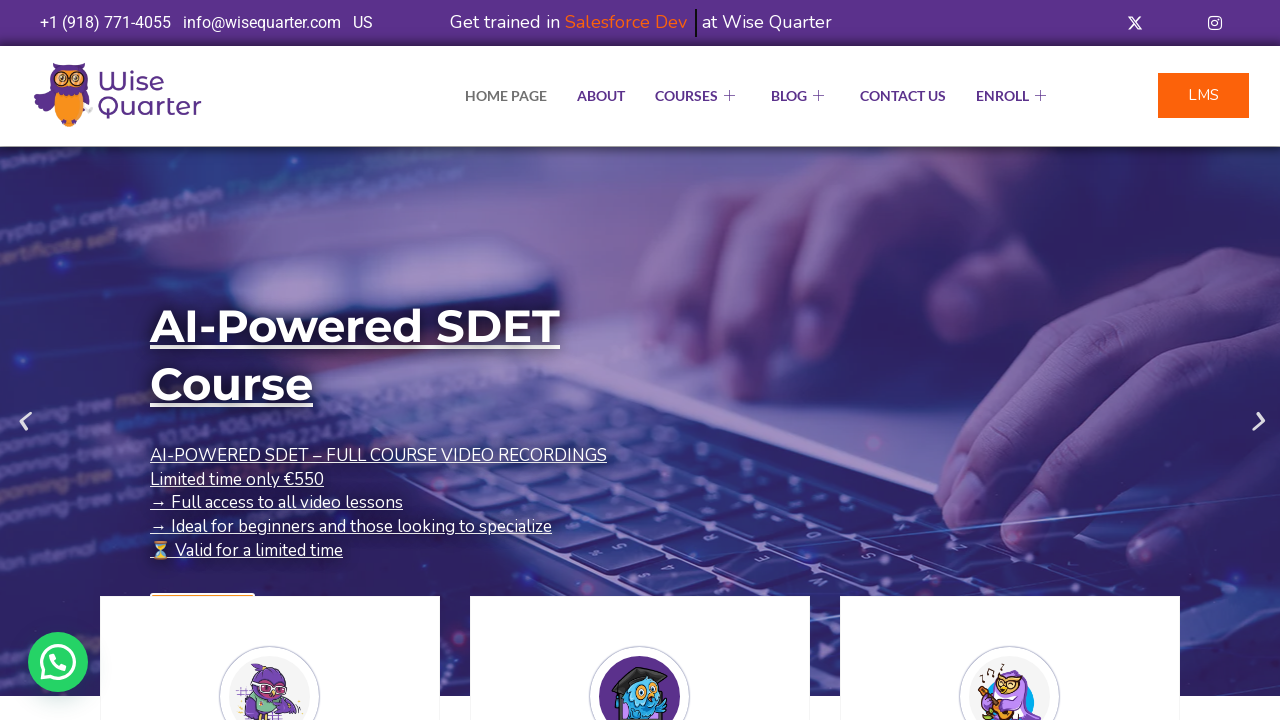

Verified page title contains 'Wise Quarter'
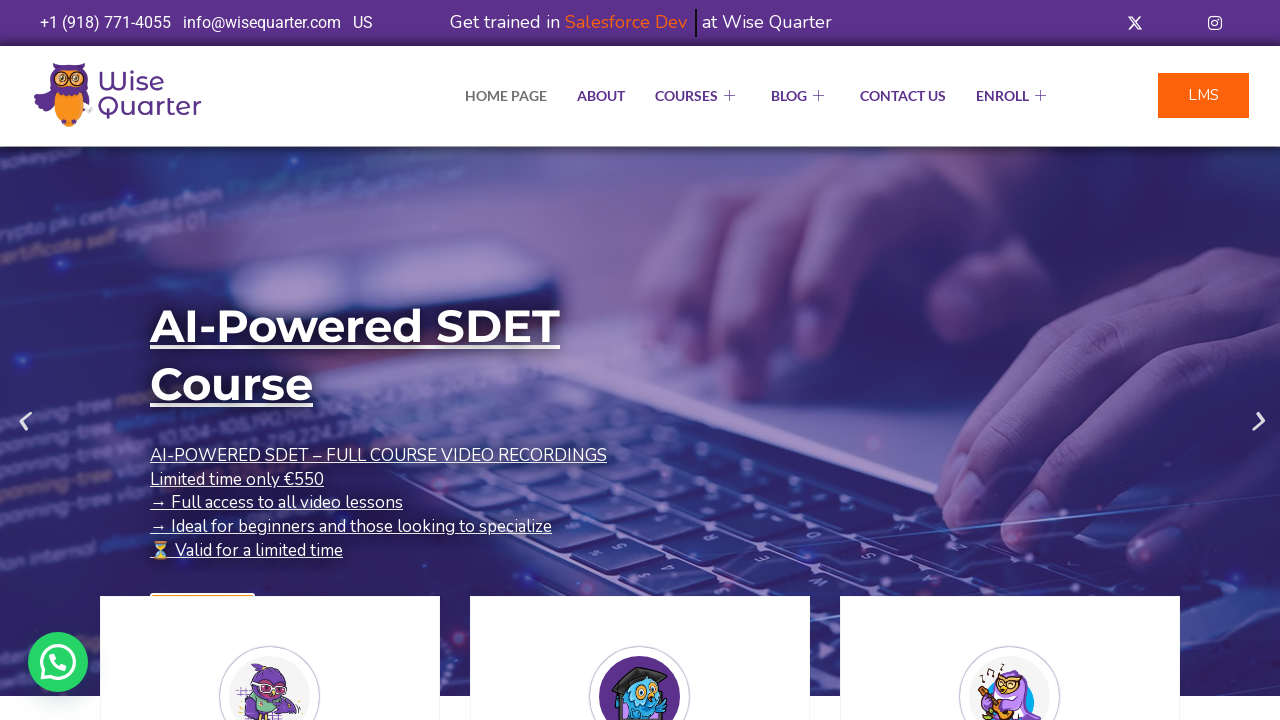

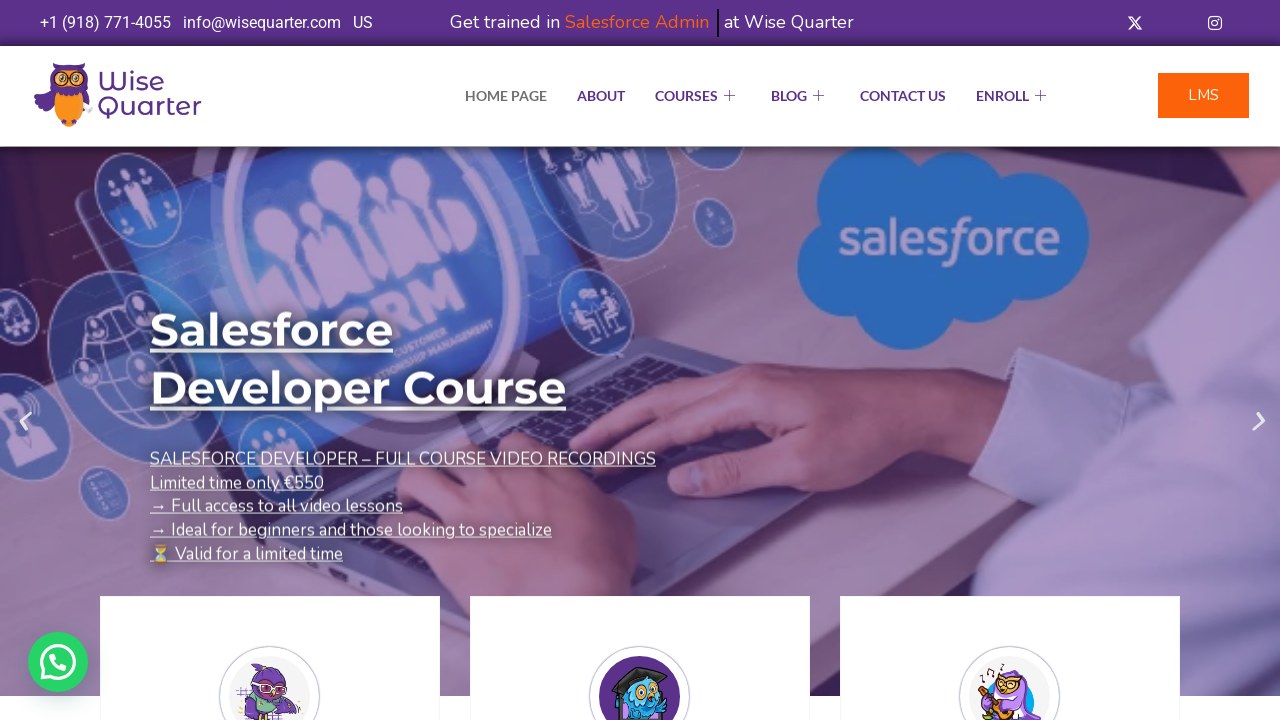